Tests navigation on the Selenium Jupiter documentation site by verifying the "About" link is visible and clicking on it.

Starting URL: https://bonigarcia.github.io/selenium-jupiter/

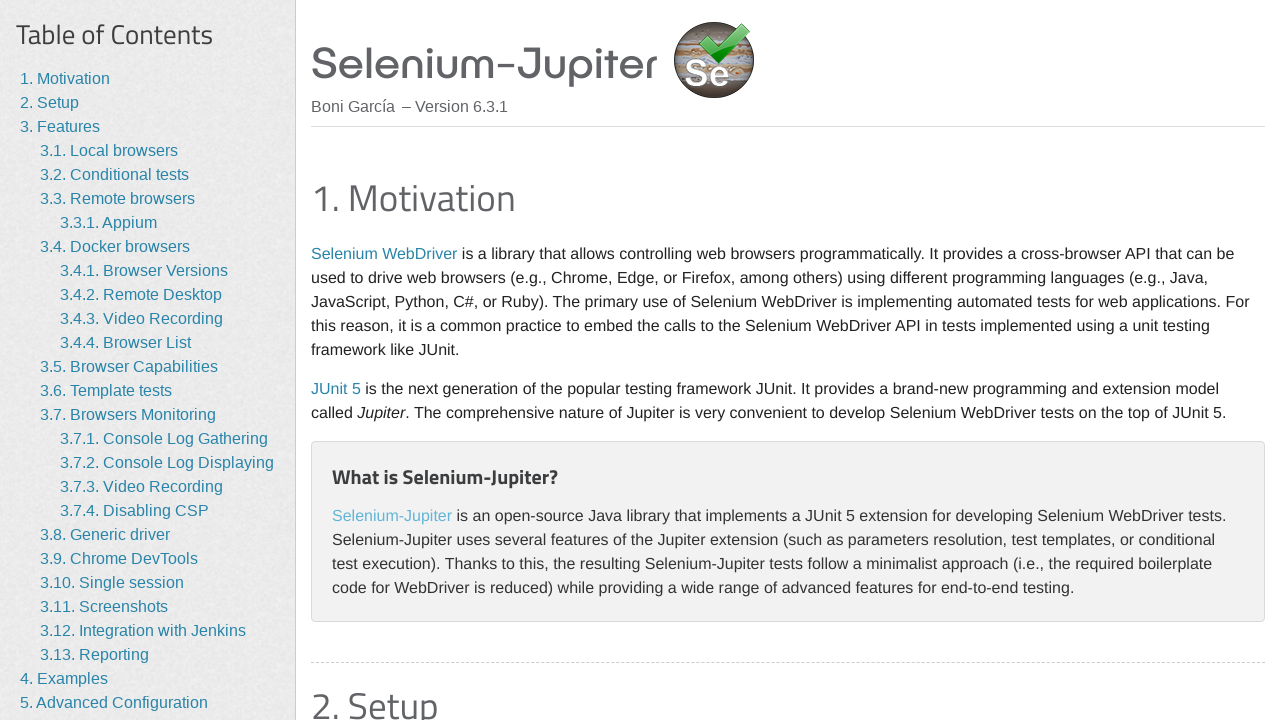

About link became visible on Selenium Jupiter documentation site
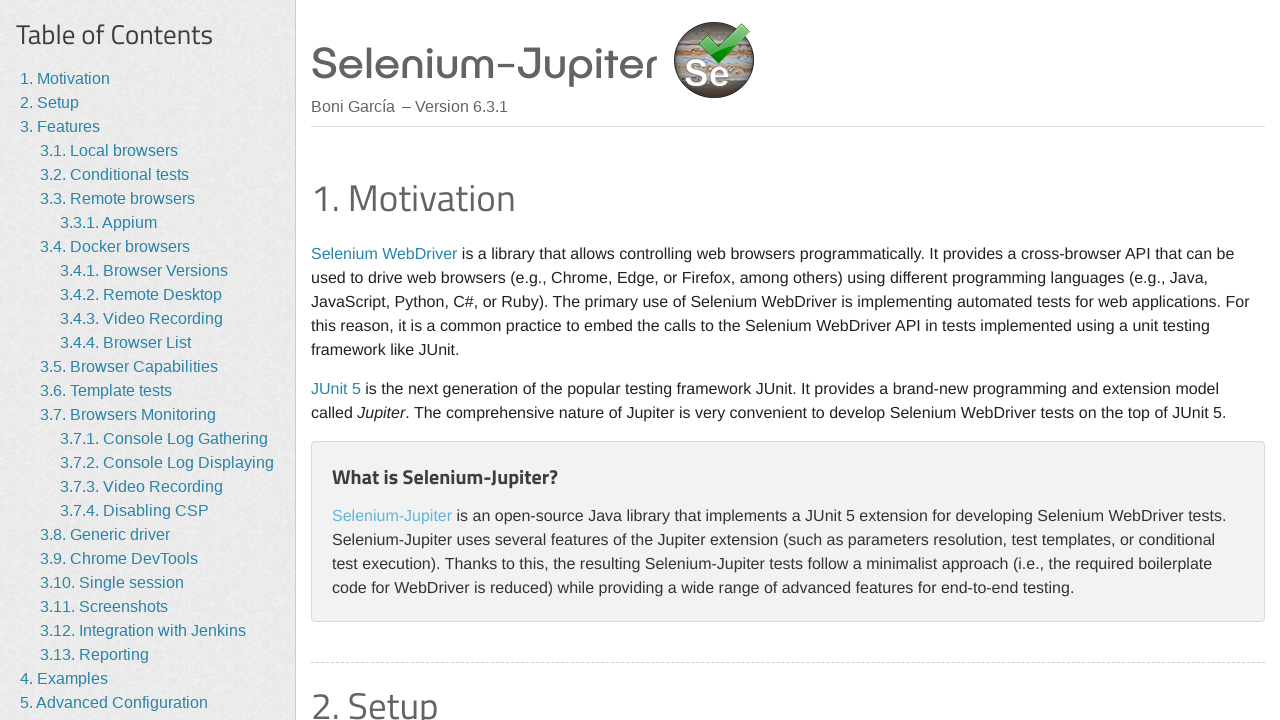

Clicked the About link at (54, 677) on a >> internal:has-text="About"i
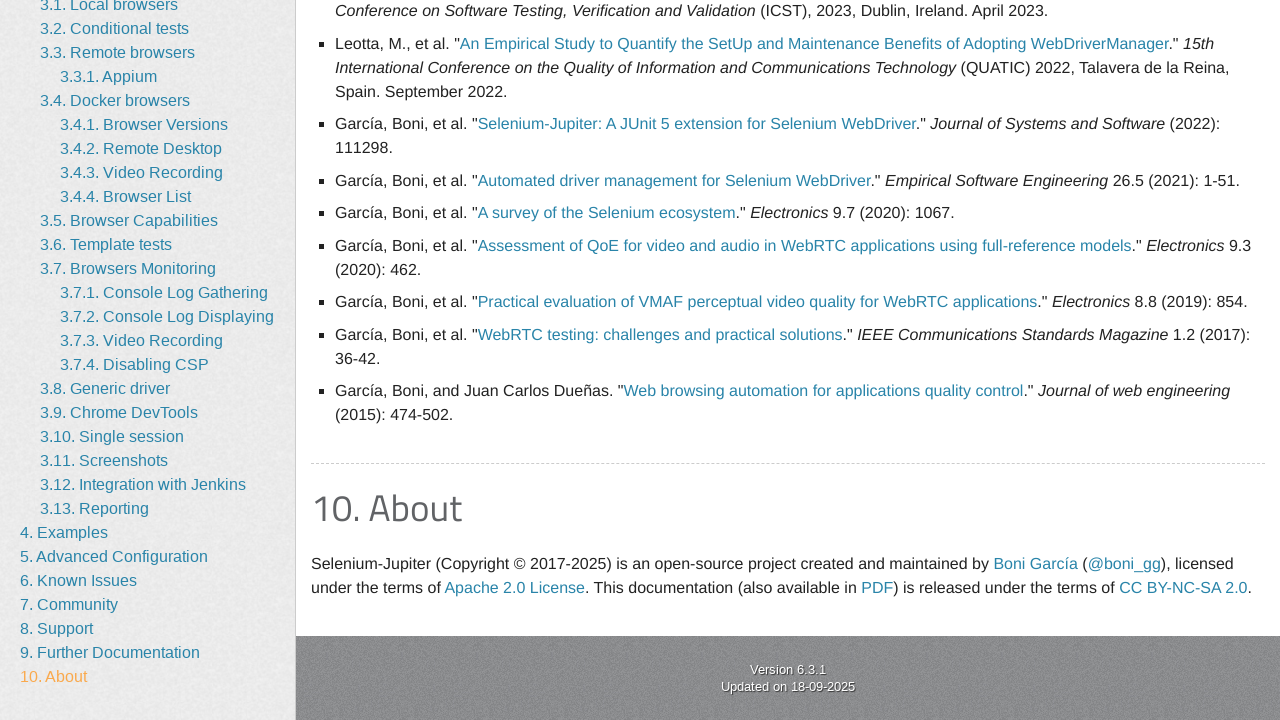

Page navigation completed and network became idle
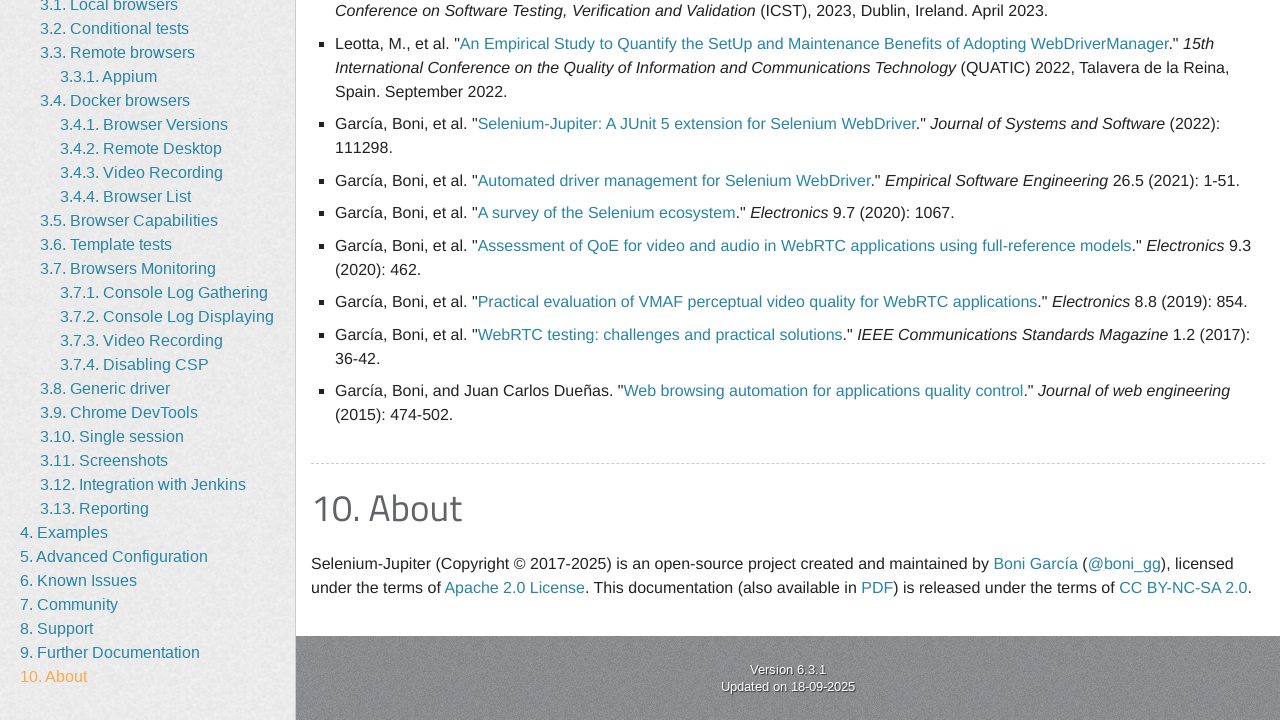

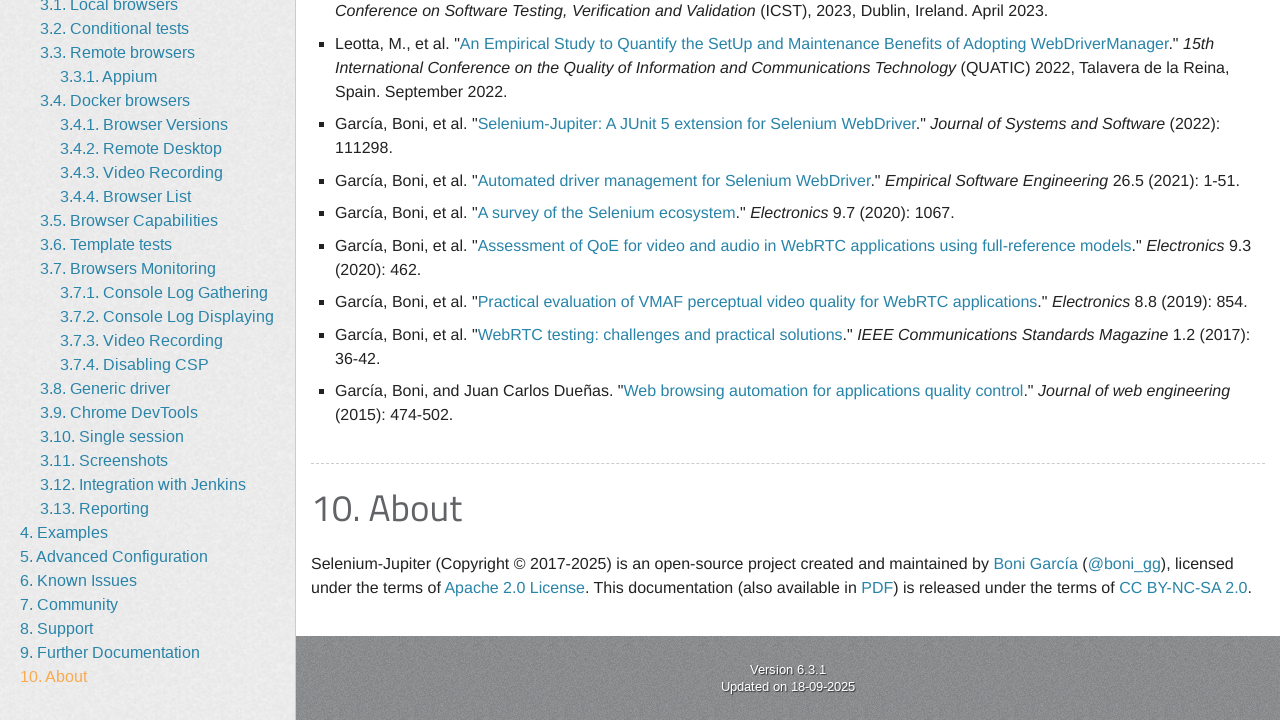